Tests the add/remove elements functionality by clicking Add Element button, verifying Delete button appears, then clicking Delete to remove it

Starting URL: https://the-internet.herokuapp.com/add_remove_elements/

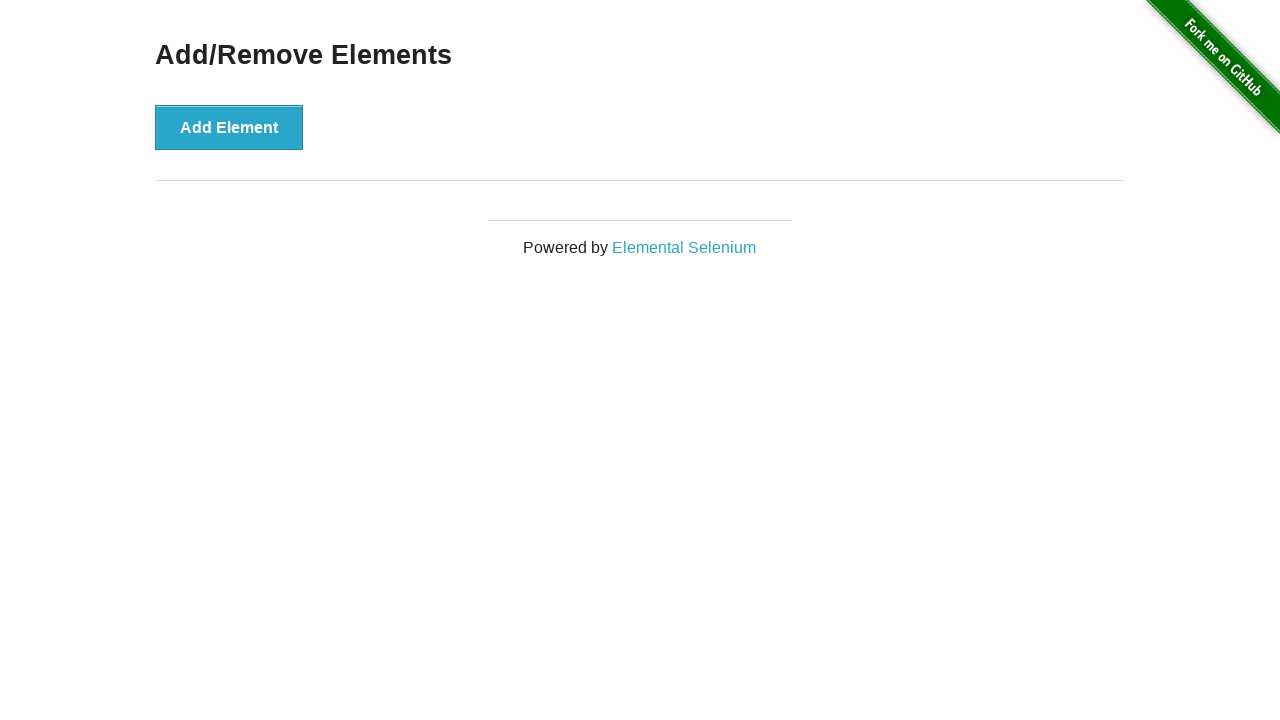

Clicked Add Element button at (229, 127) on button[onclick='addElement()']
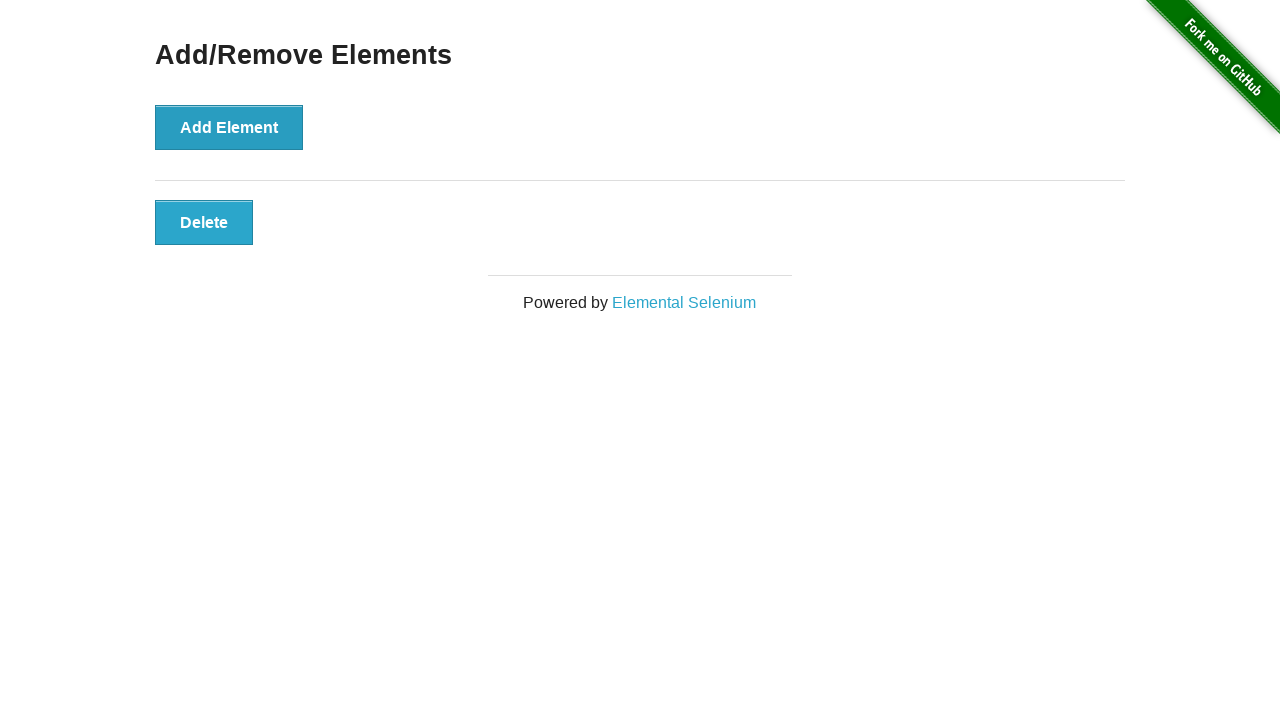

Delete button appeared and is visible
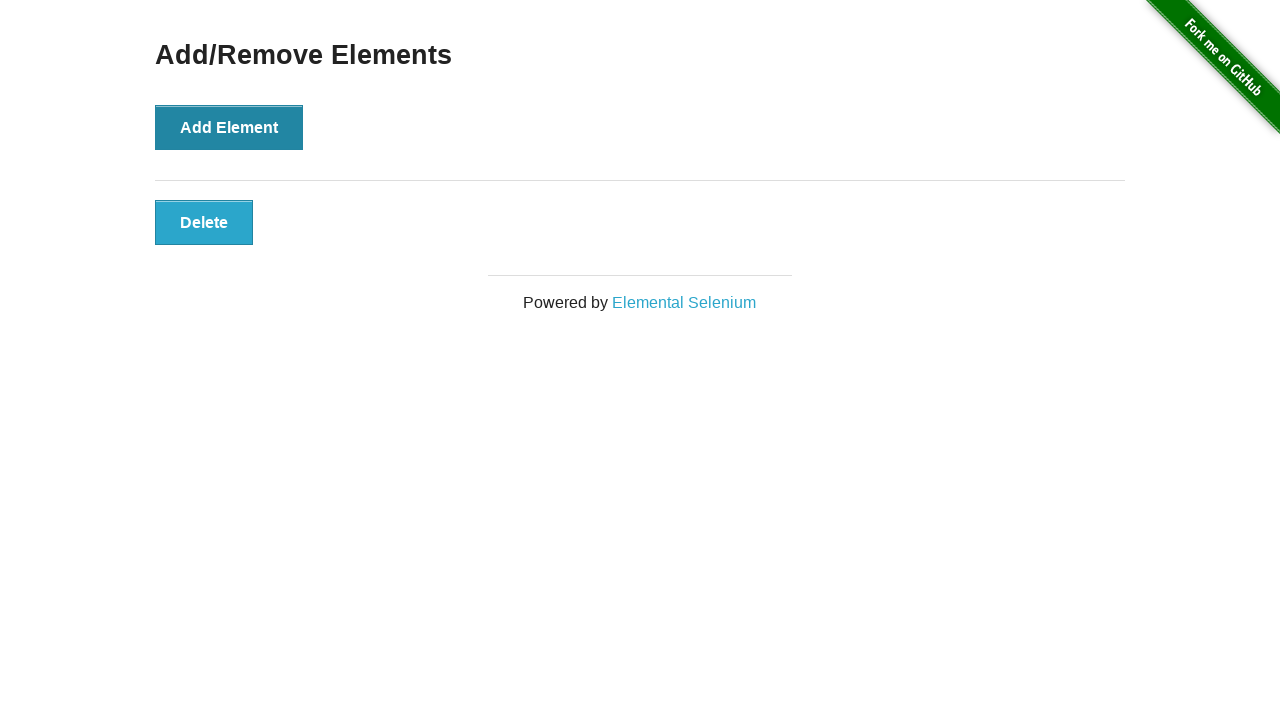

Clicked Delete button to remove the element at (204, 222) on button[onclick='deleteElement()']
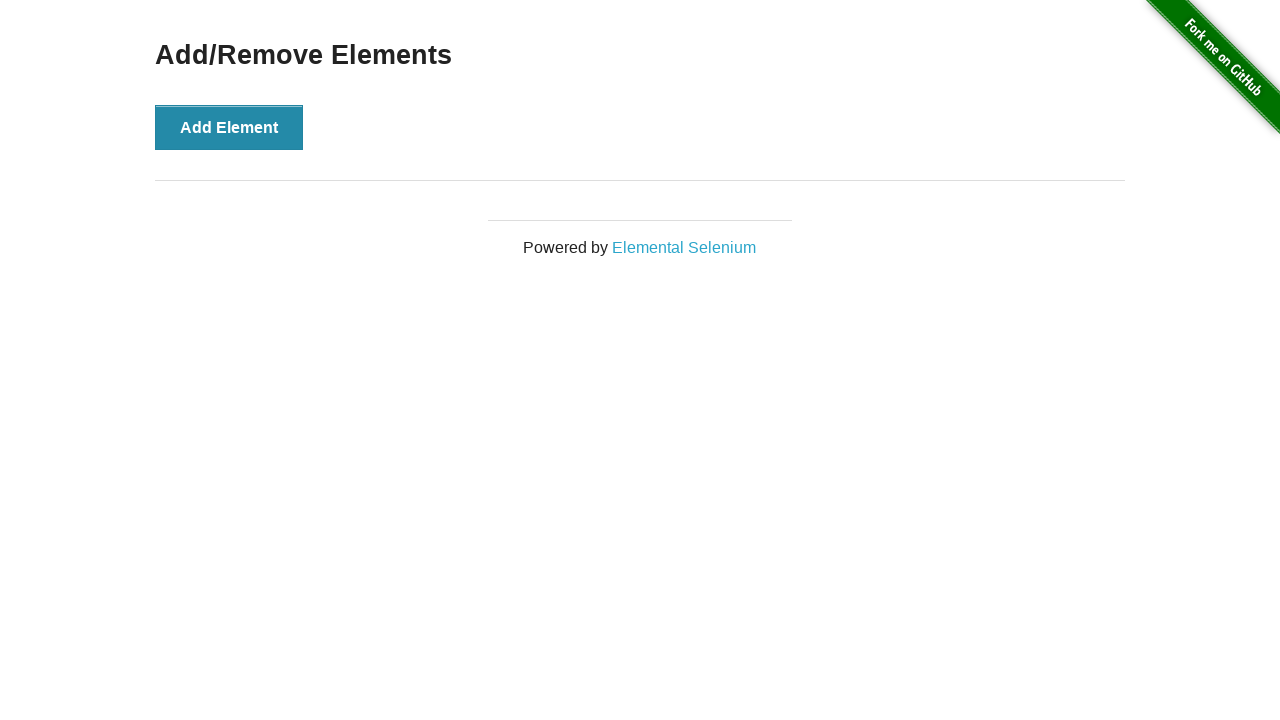

Main heading is still visible after element removal
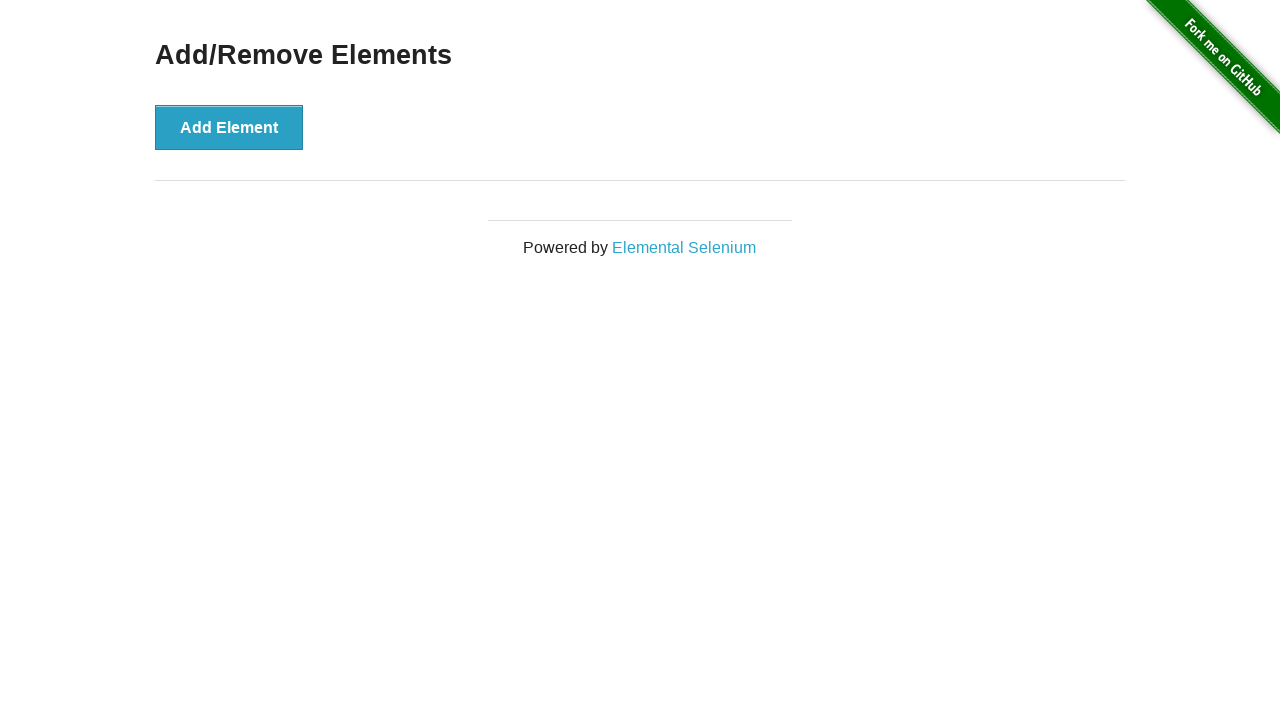

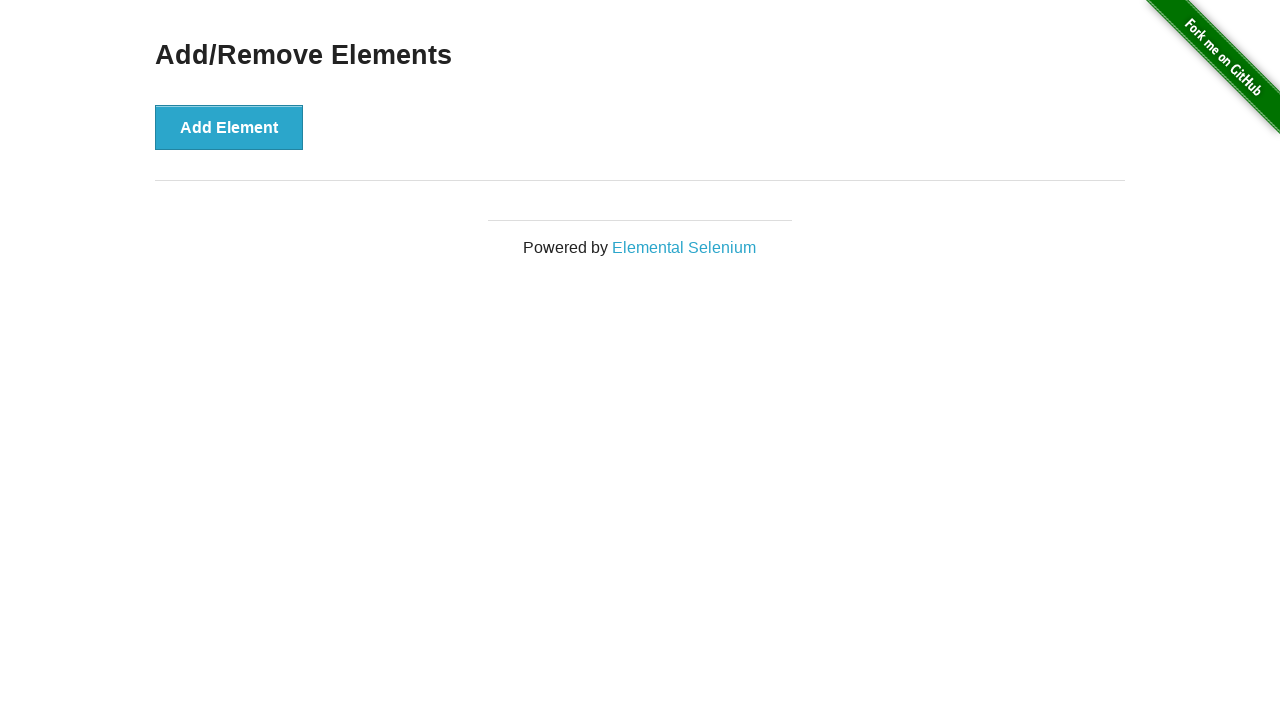